Tests navigation to the contact page on Hamburg Coding School website, verifies page titles, and switches language from German to English

Starting URL: https://hamburgcodingschool.com/

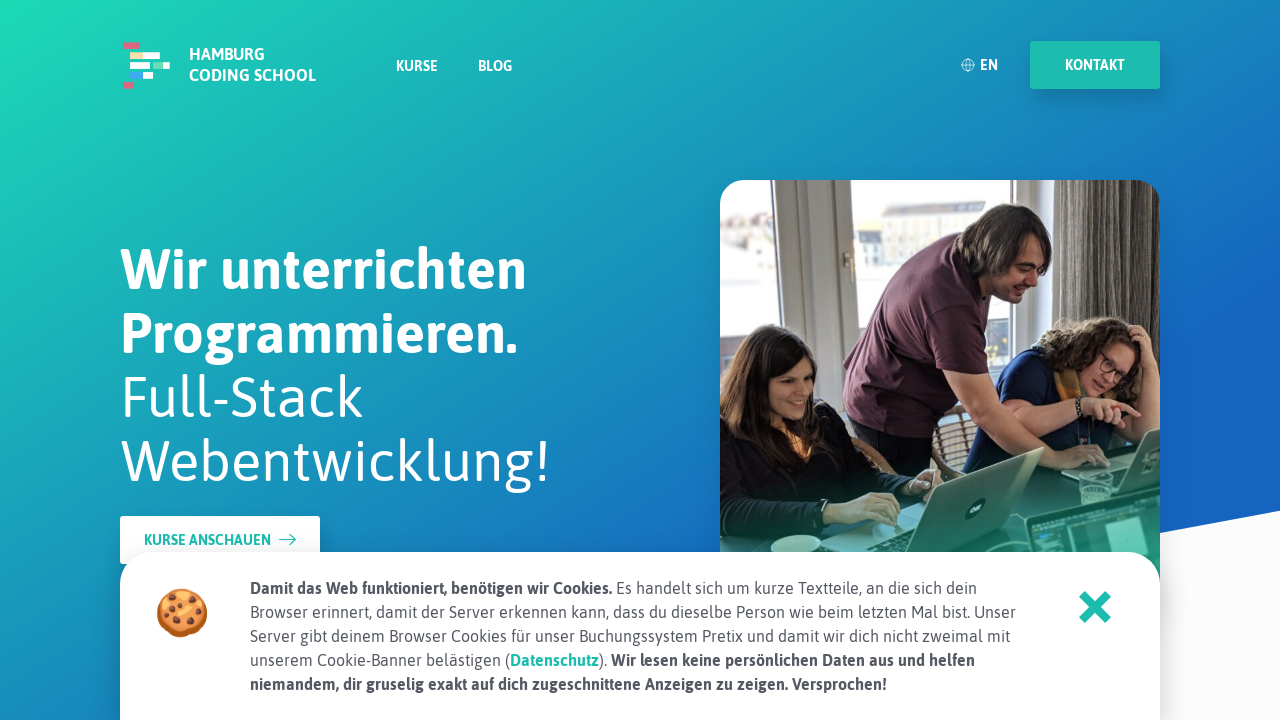

Waited for home page to load with correct title 'Hamburg Coding School'
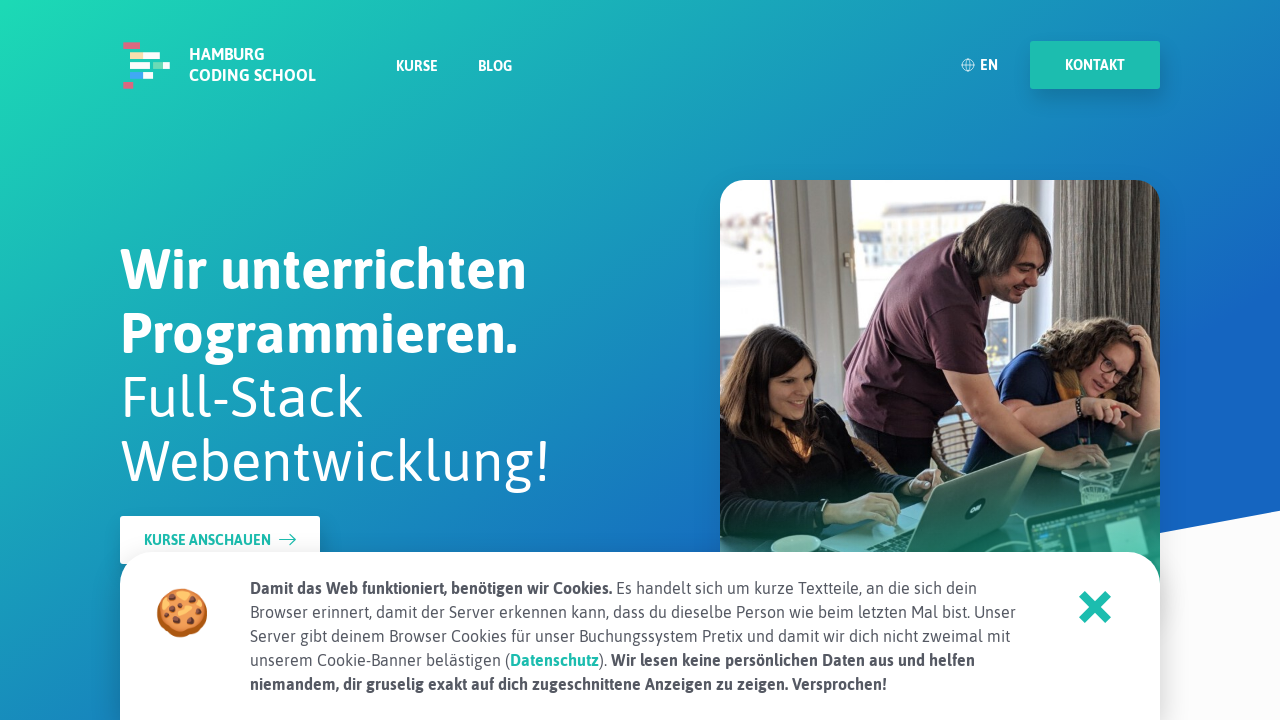

Clicked contact link in header at (1095, 65) on .header__contact
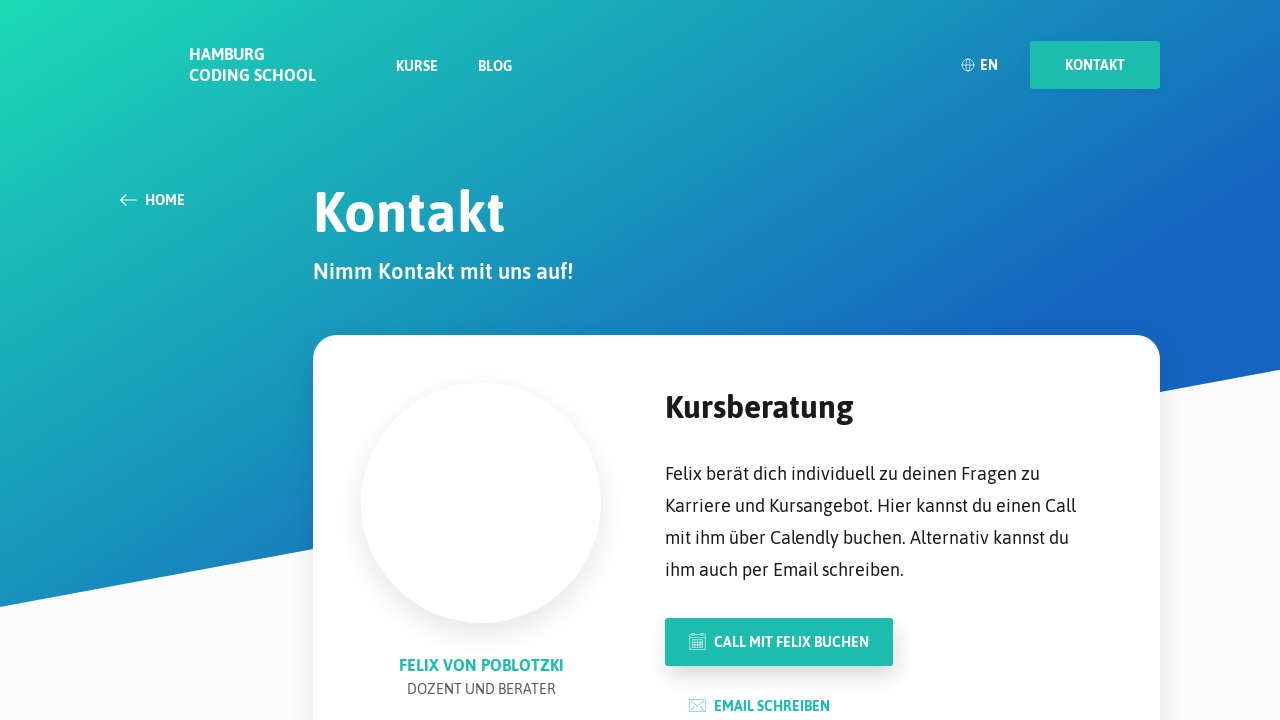

Waited for contact page to load with German title 'Hamburg Coding School | Kontakt'
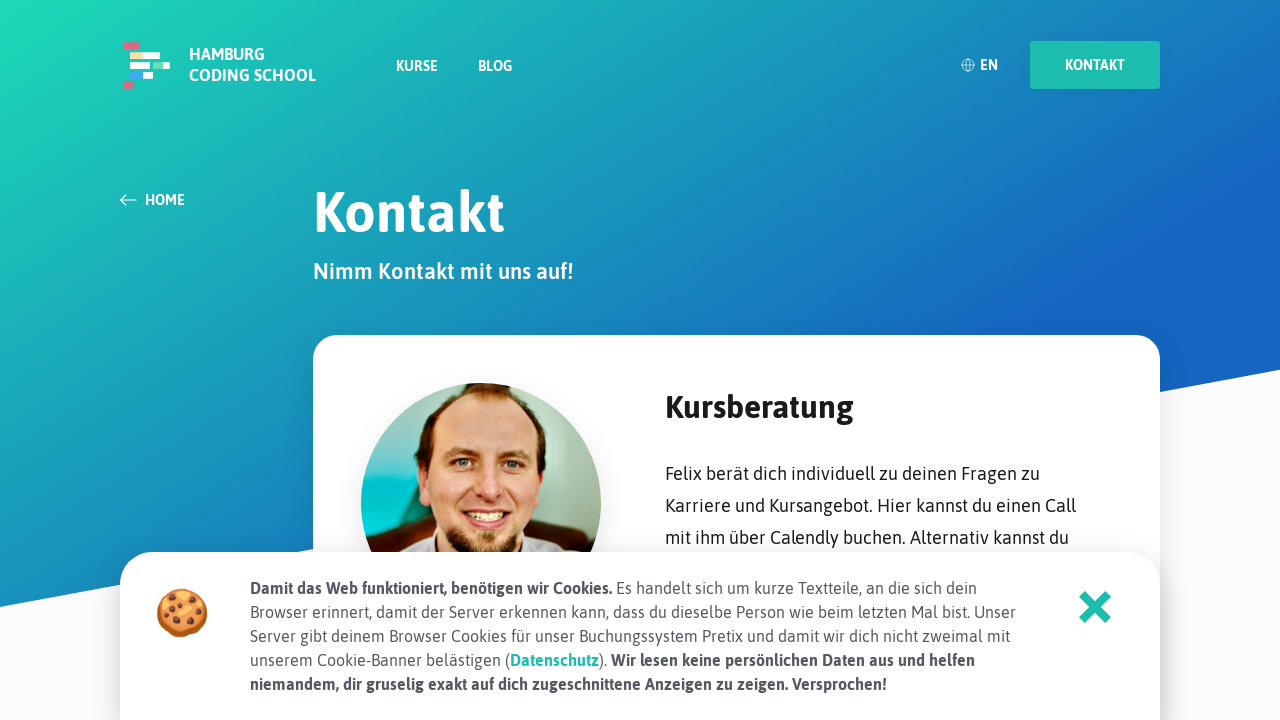

Clicked language switcher to change to English at (979, 65) on .header__lang
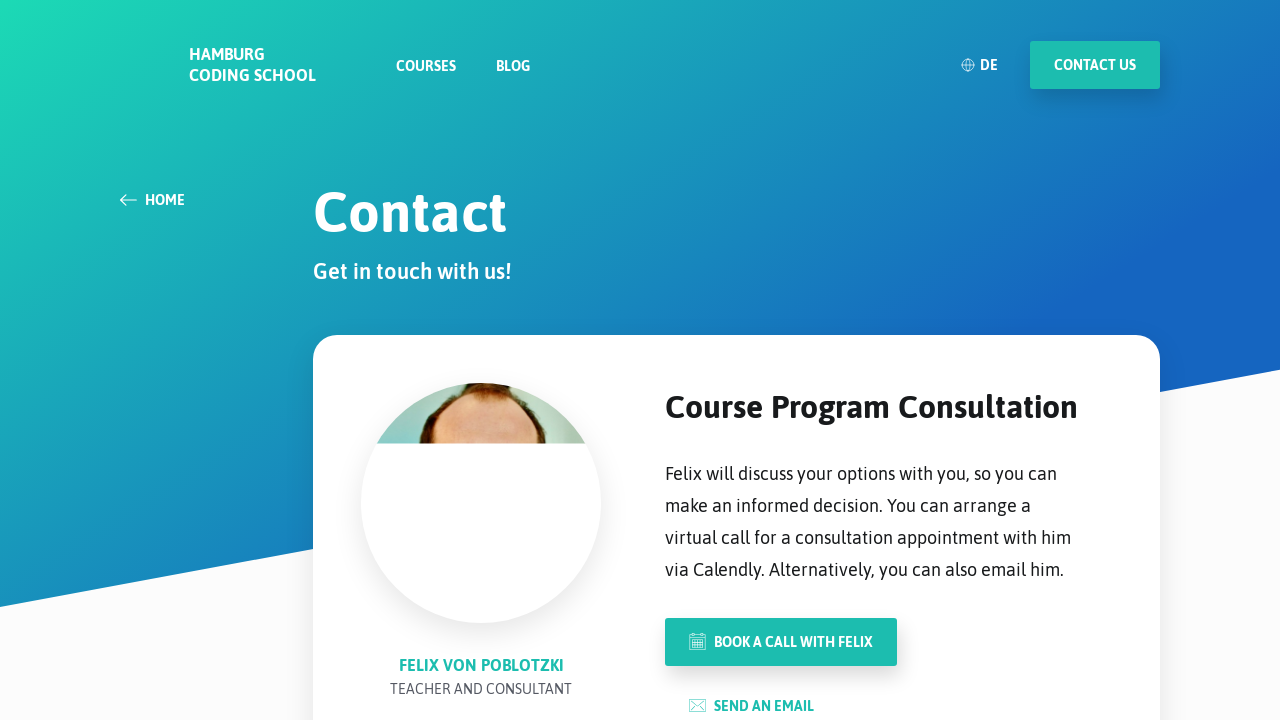

Waited for contact page to load with English title 'Hamburg Coding School | Contact'
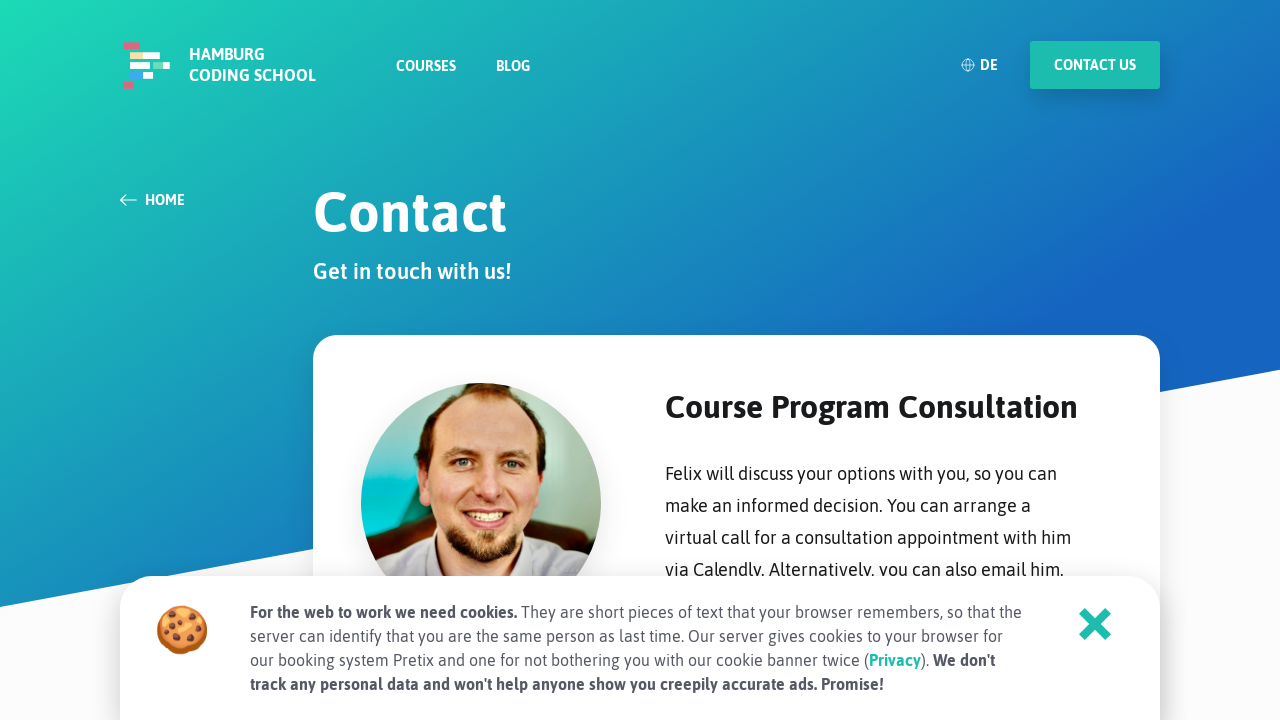

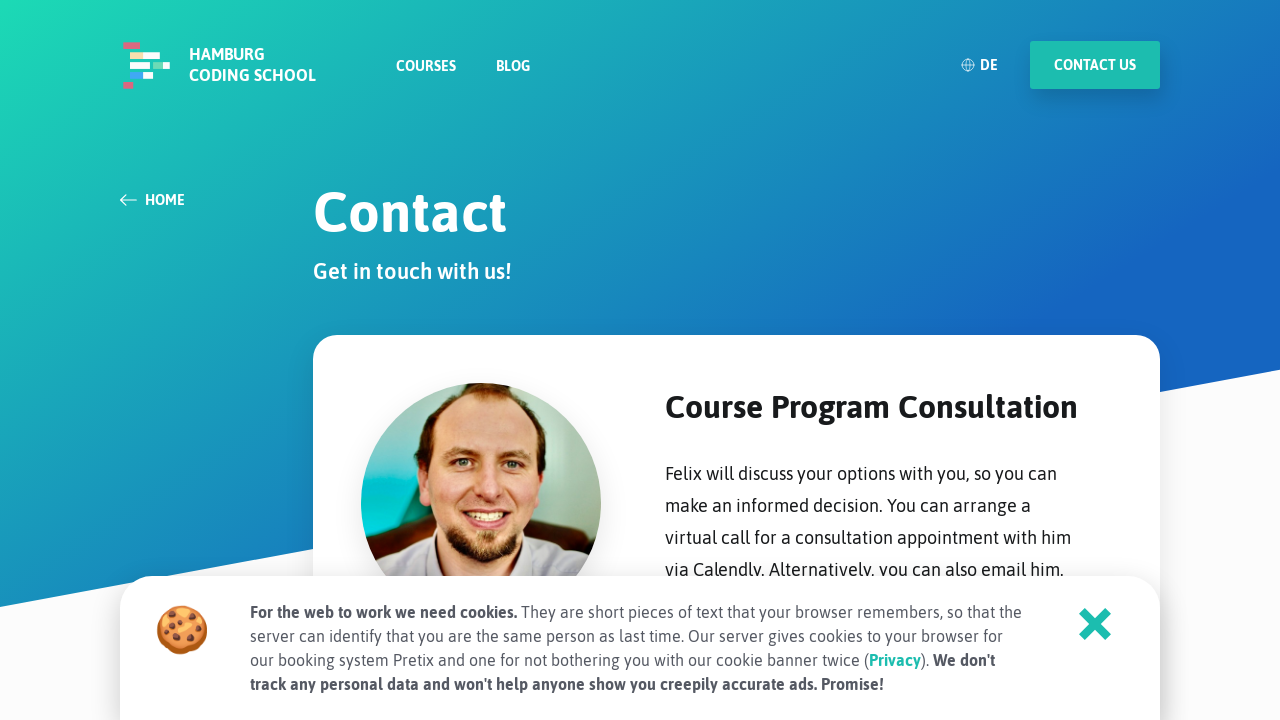